Navigates to the main page and clicks on the To-Do App link to verify navigation

Starting URL: http://crossbrowsertesting.github.io/

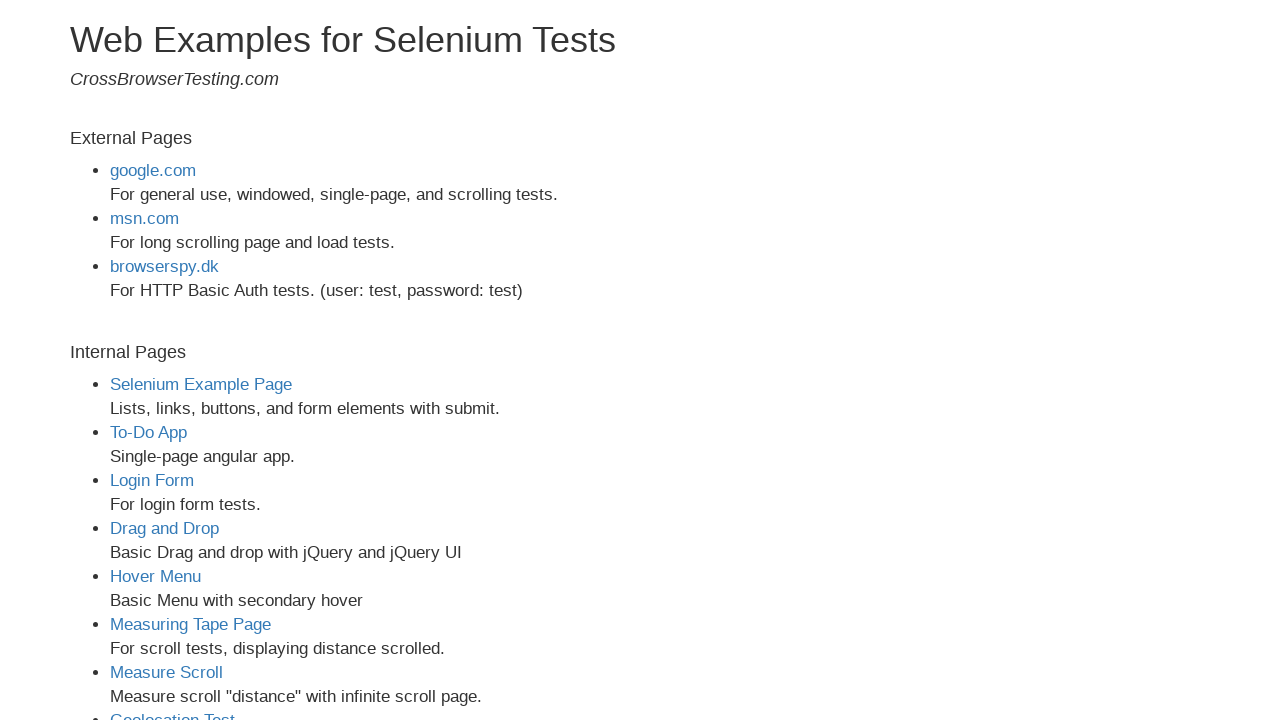

Clicked on the To-Do App link to navigate at (148, 432) on a:has-text('To-Do App')
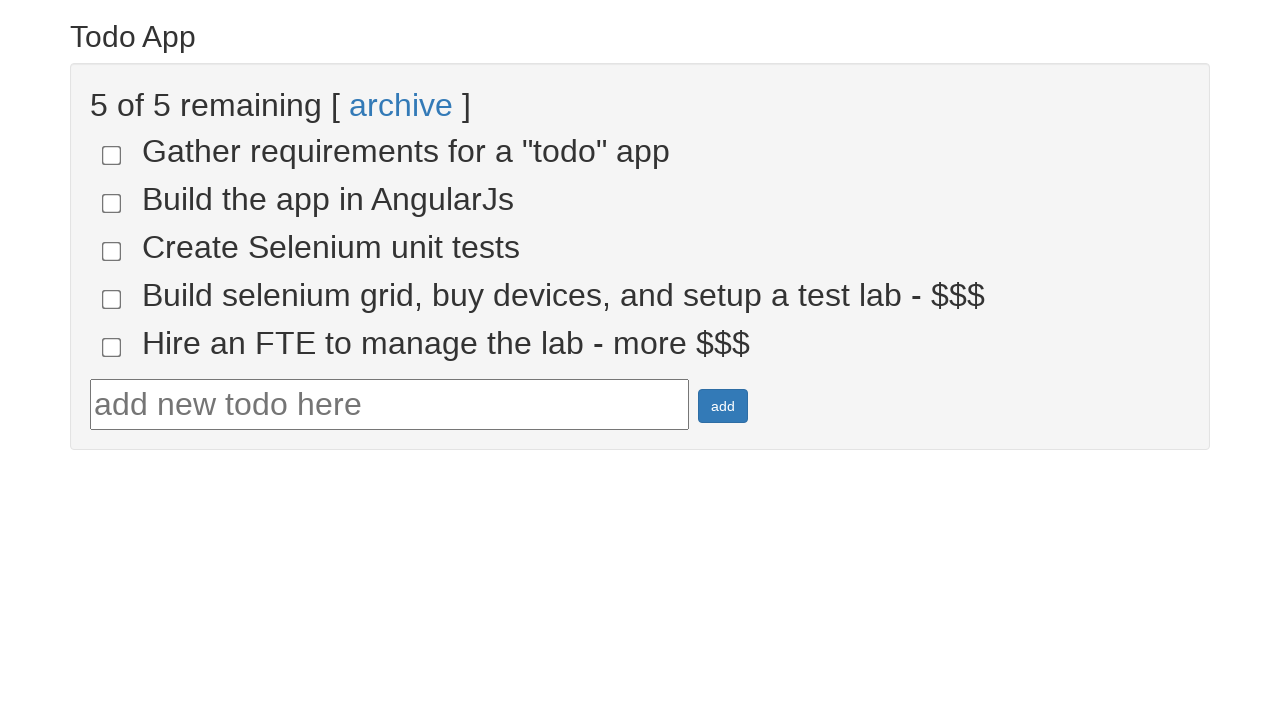

Verified page title contains 'Todo App'
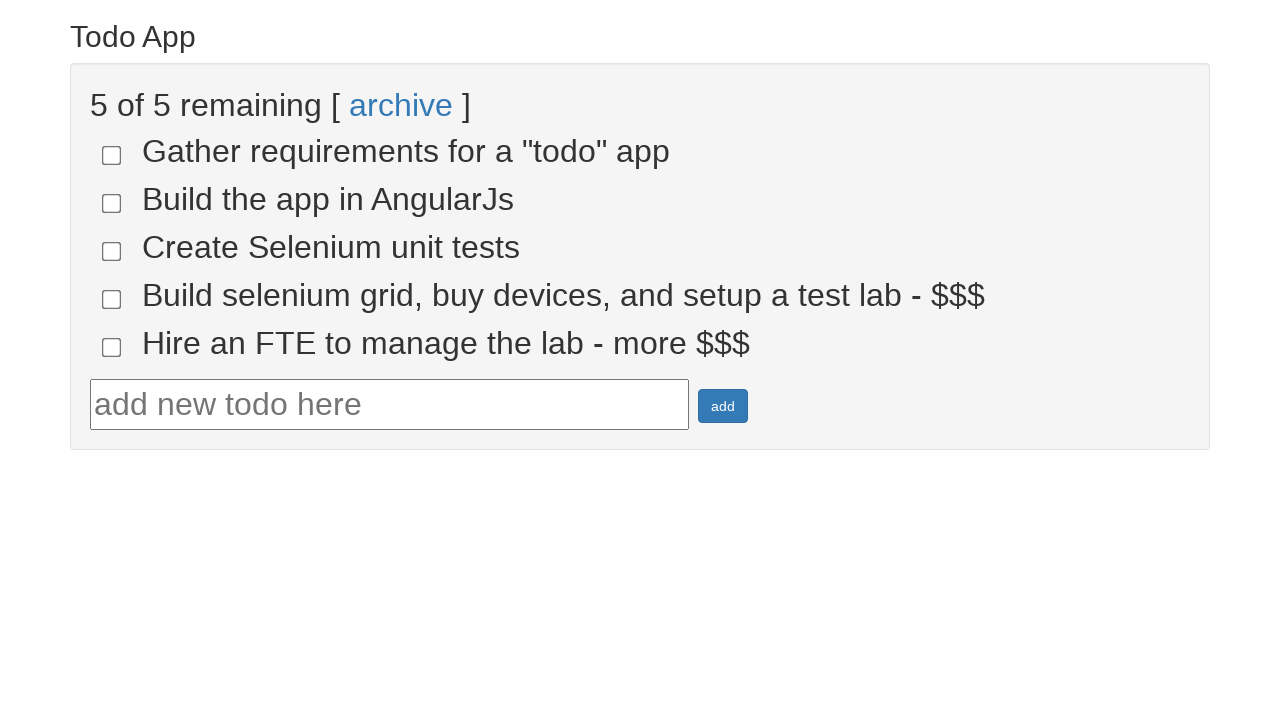

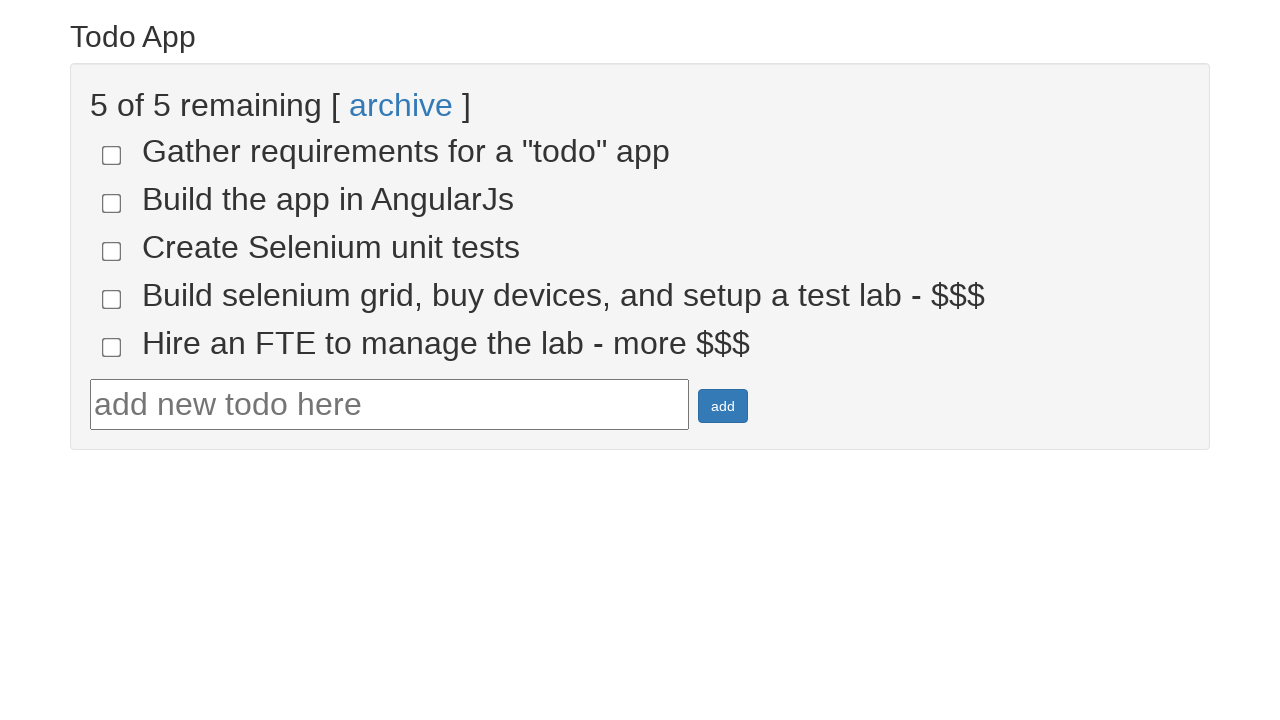